Tests file upload functionality on a jQuery File Upload demo page by selecting a file for upload

Starting URL: https://blueimp.github.io/jQuery-File-Upload/

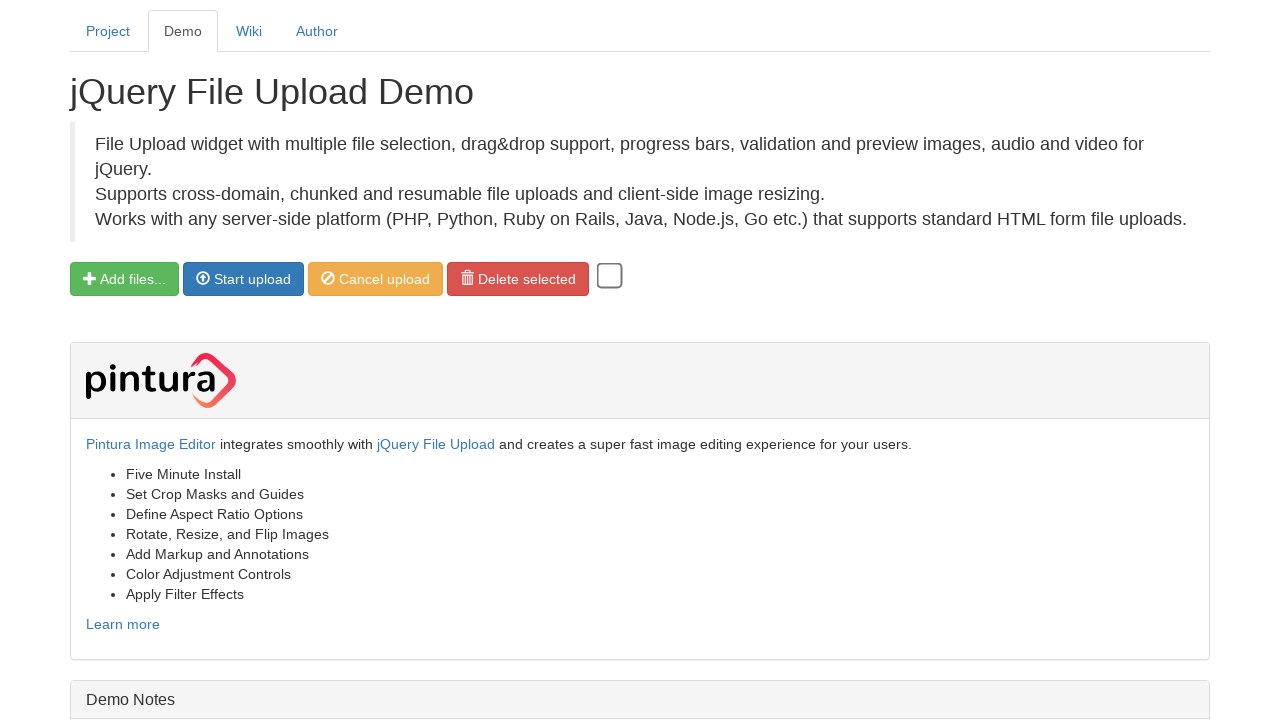

Created temporary test file for upload
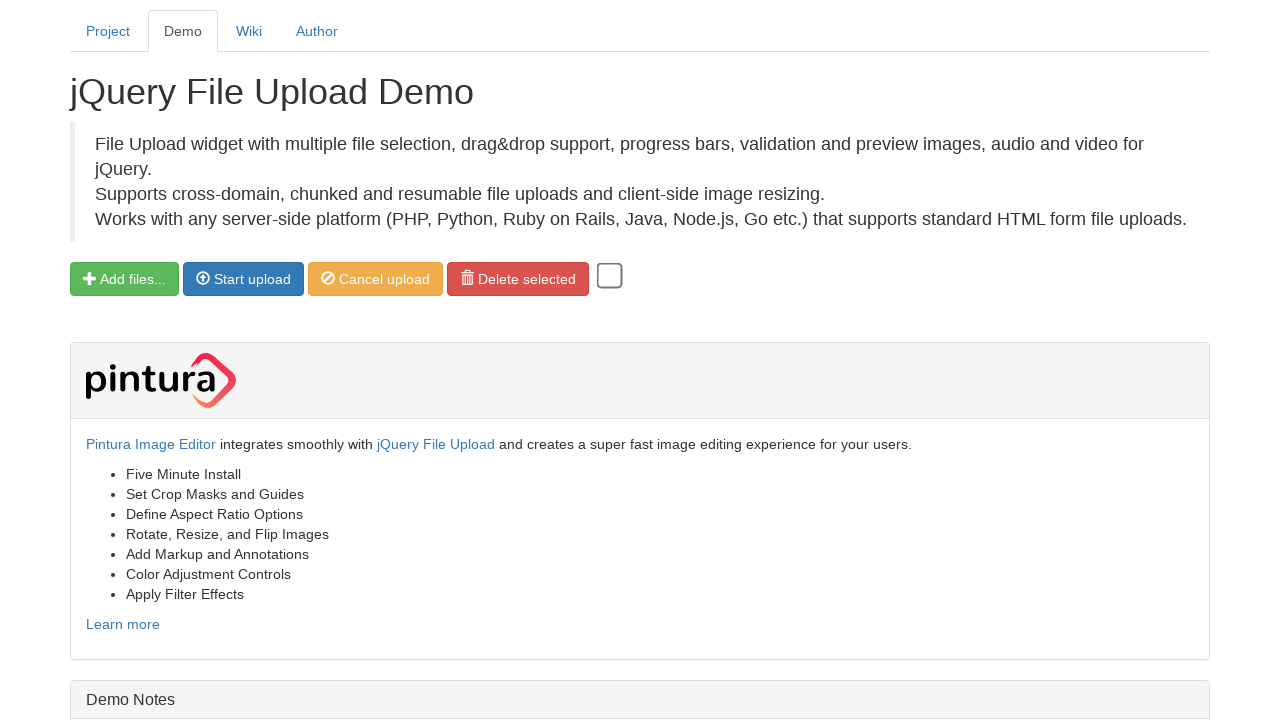

File input element is available on the page
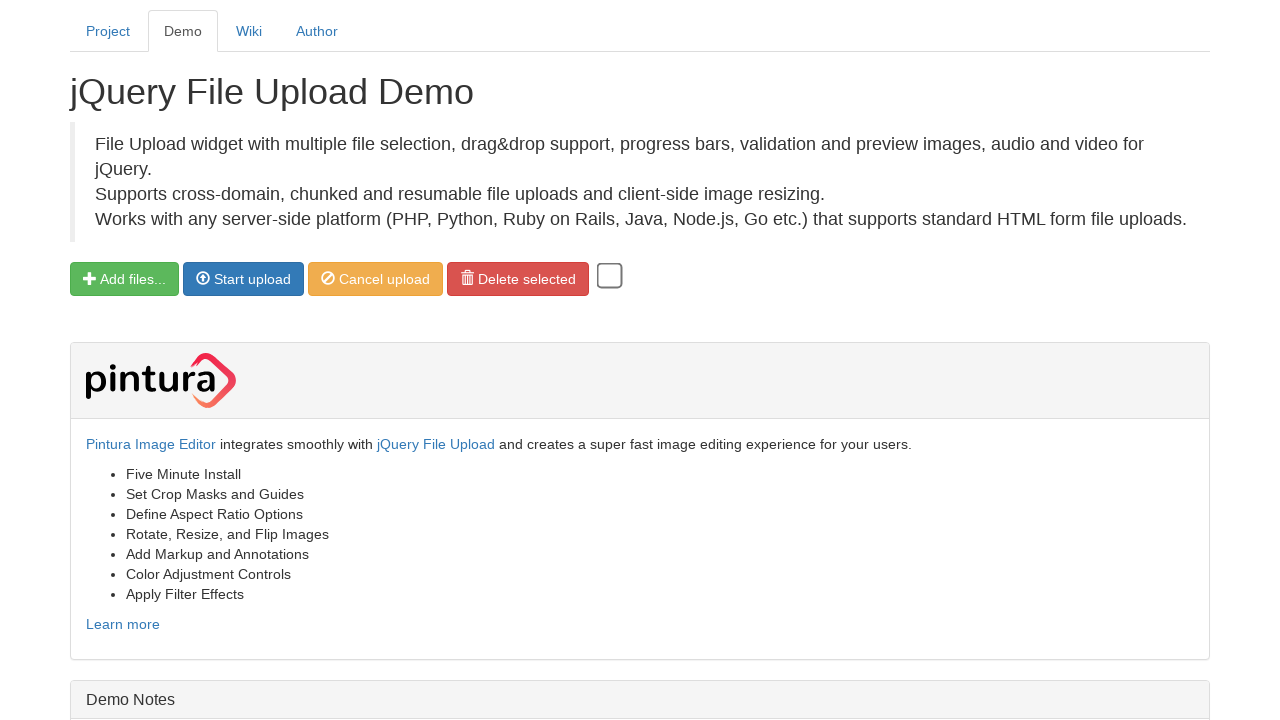

Selected test file for upload
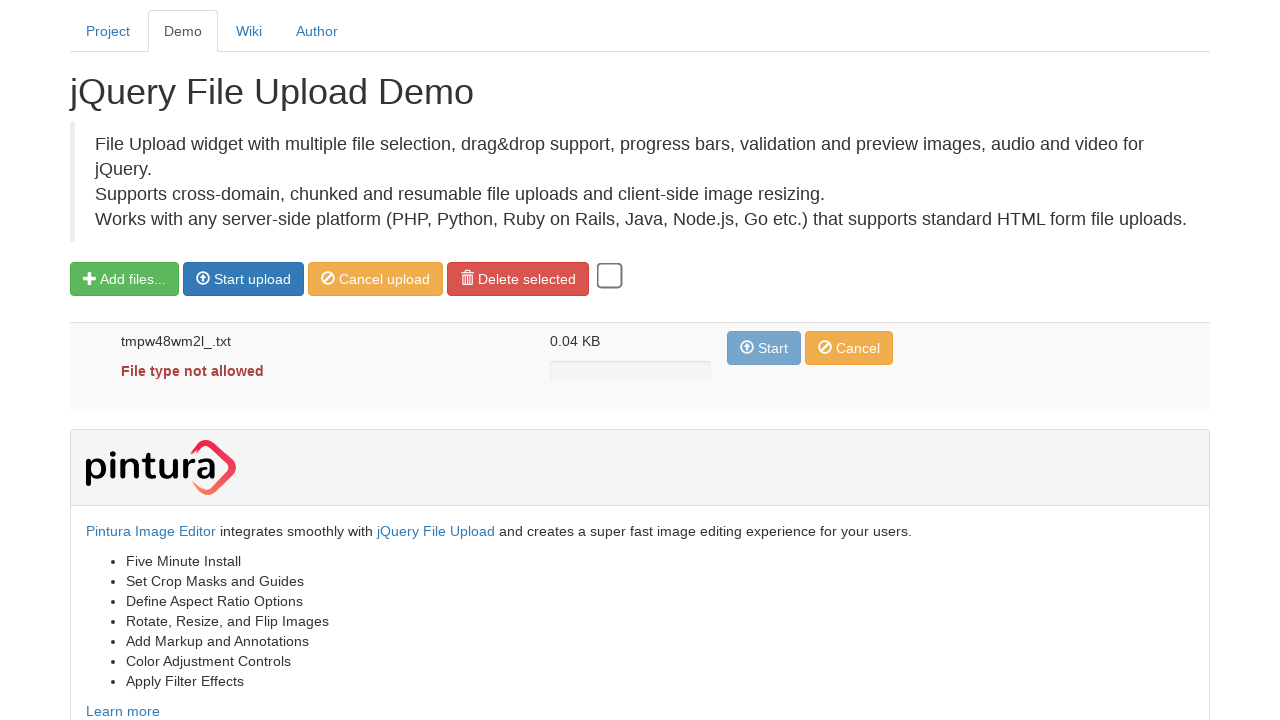

Waited for file selection to be processed
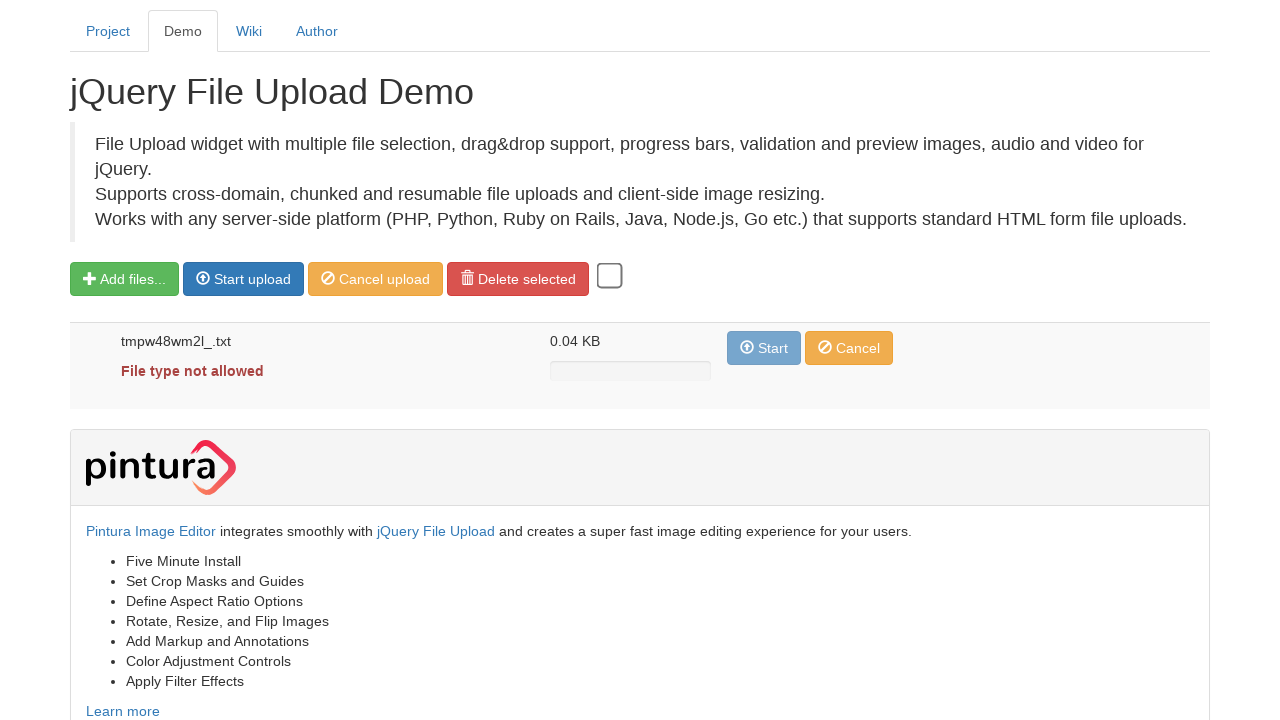

Cleaned up temporary test file
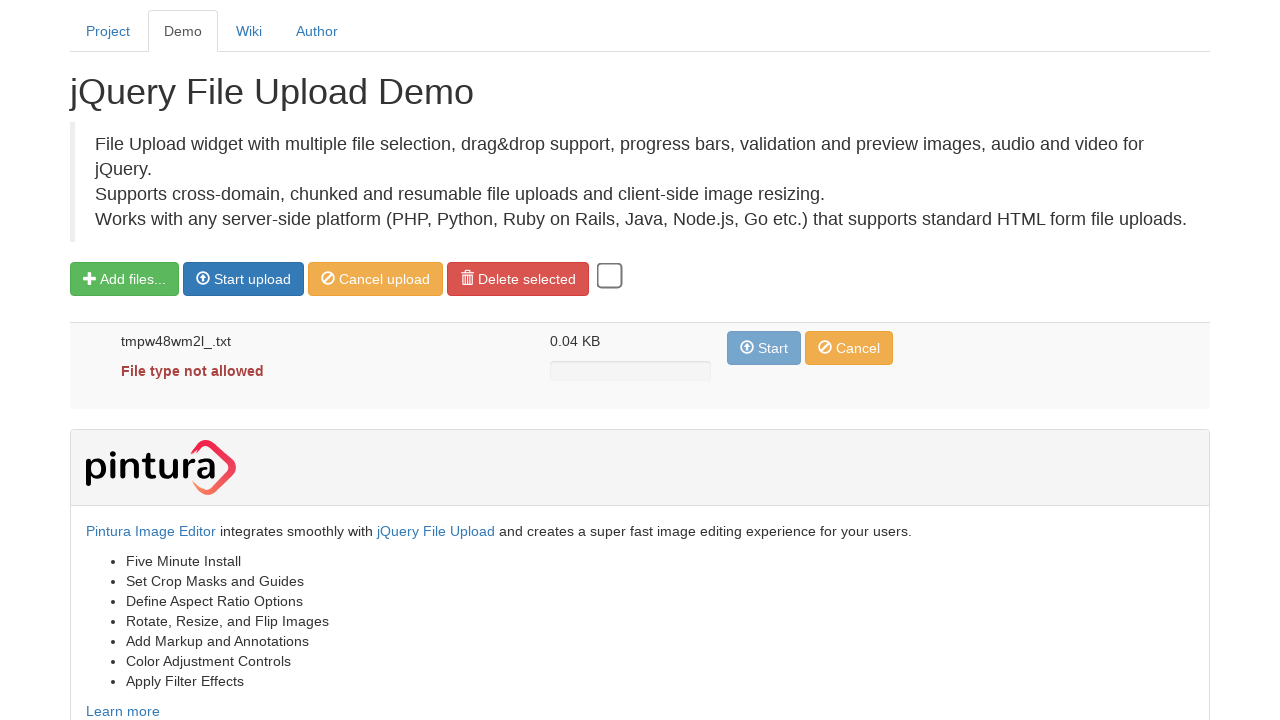

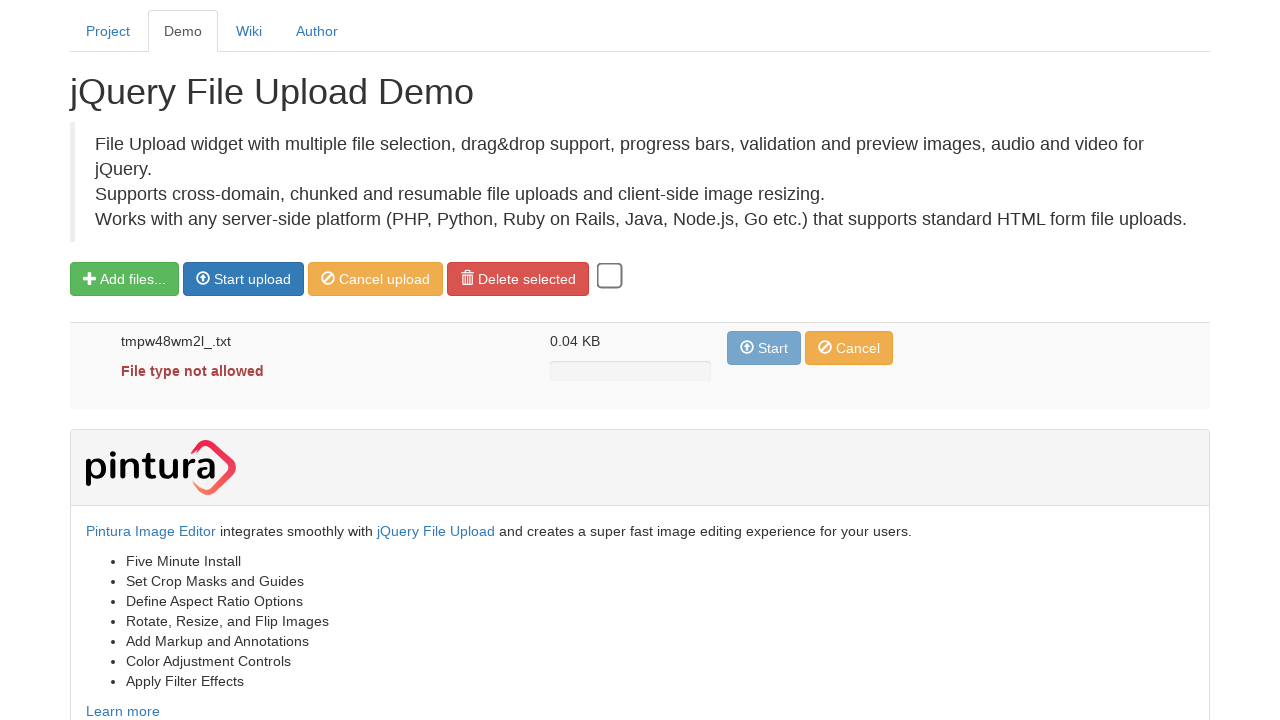